Tests relative locator functionality by interacting with form elements using their positional relationships to other elements on the page

Starting URL: https://rahulshettyacademy.com/angularpractice/

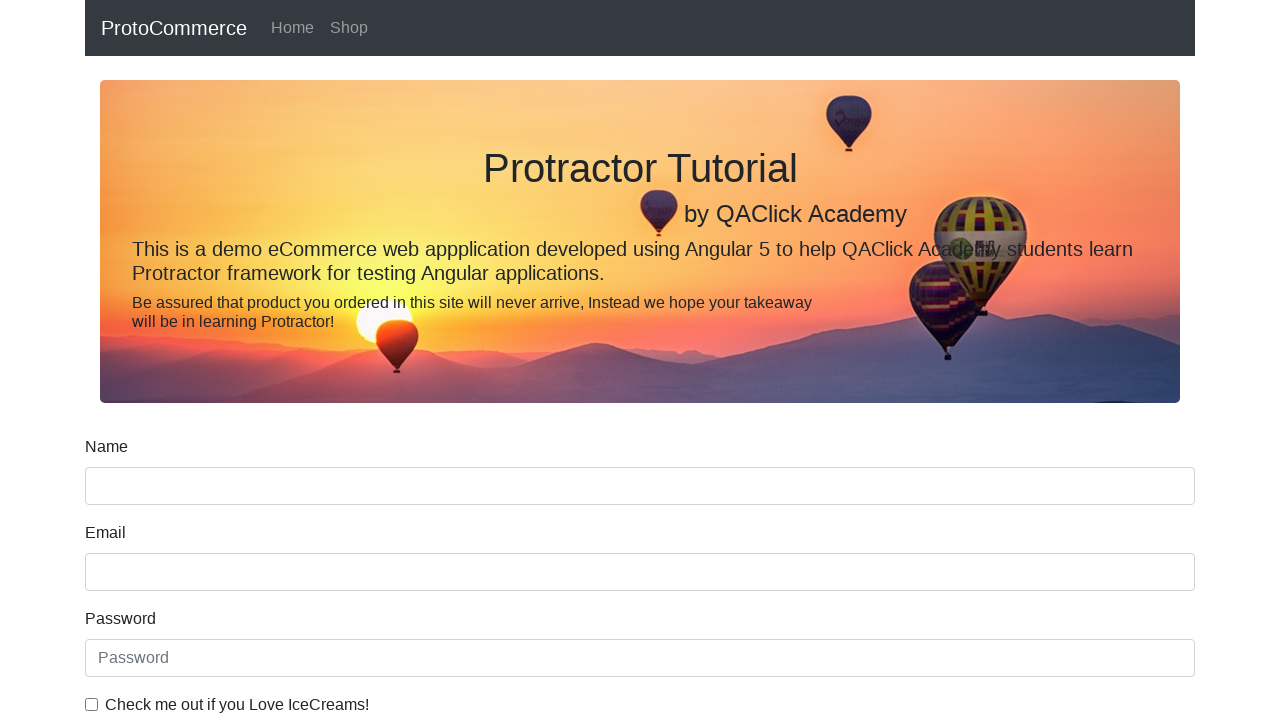

Located name input element
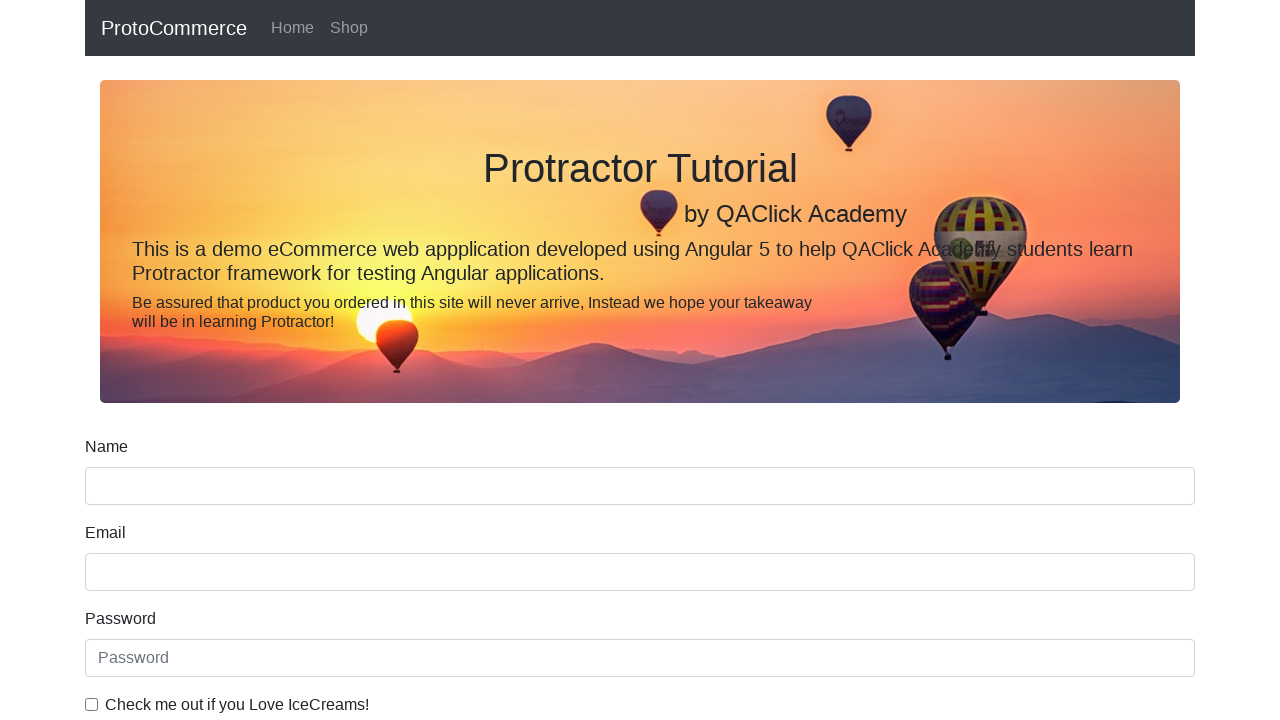

Located label above name input using relative locator
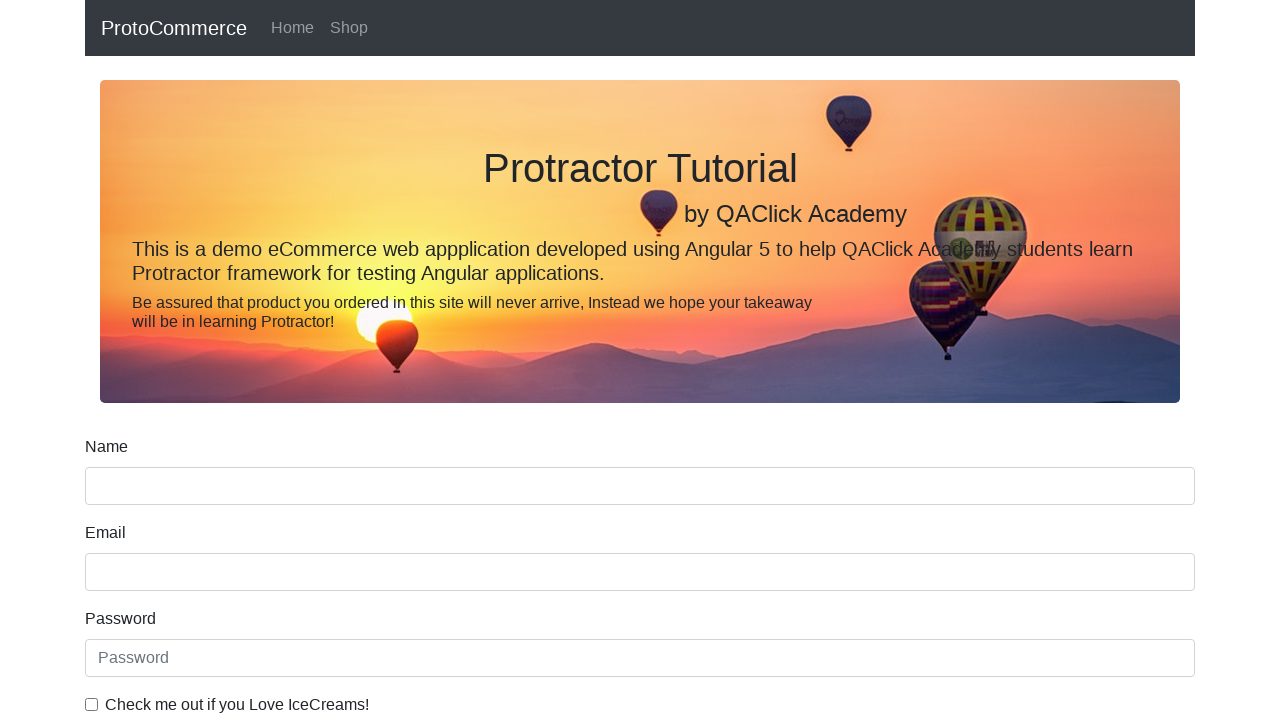

Printed label text content
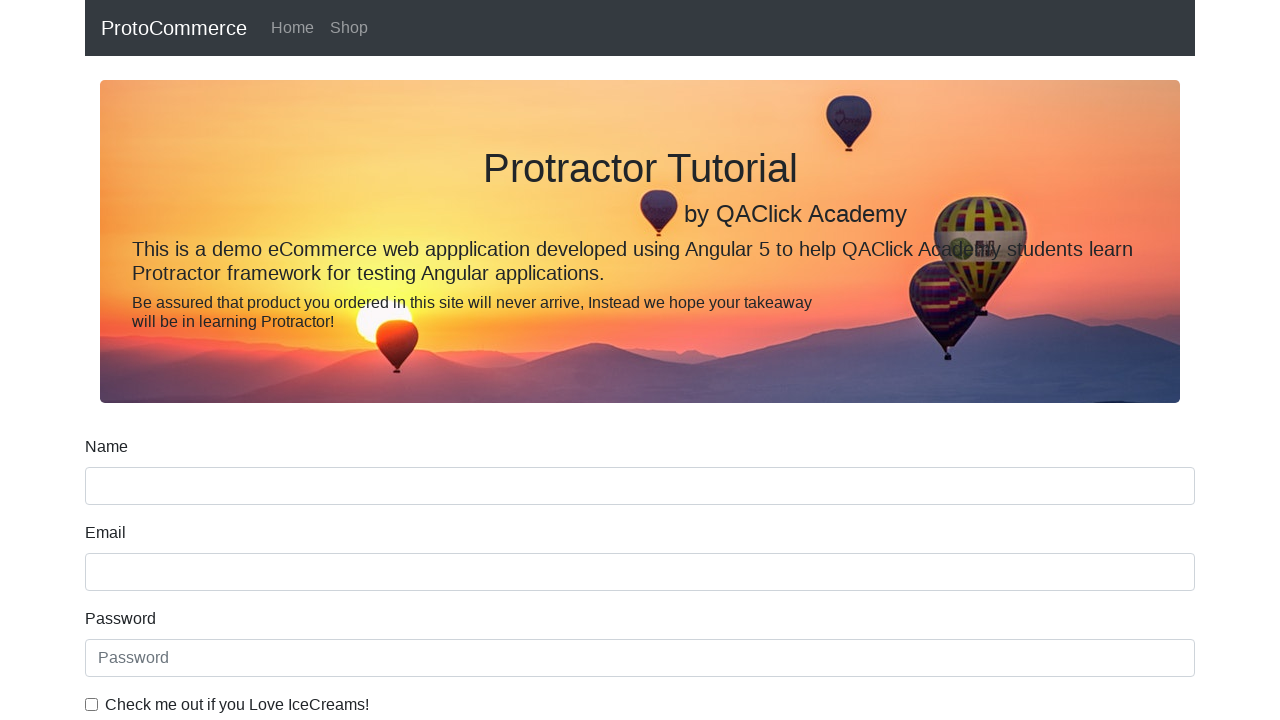

Located date of birth label
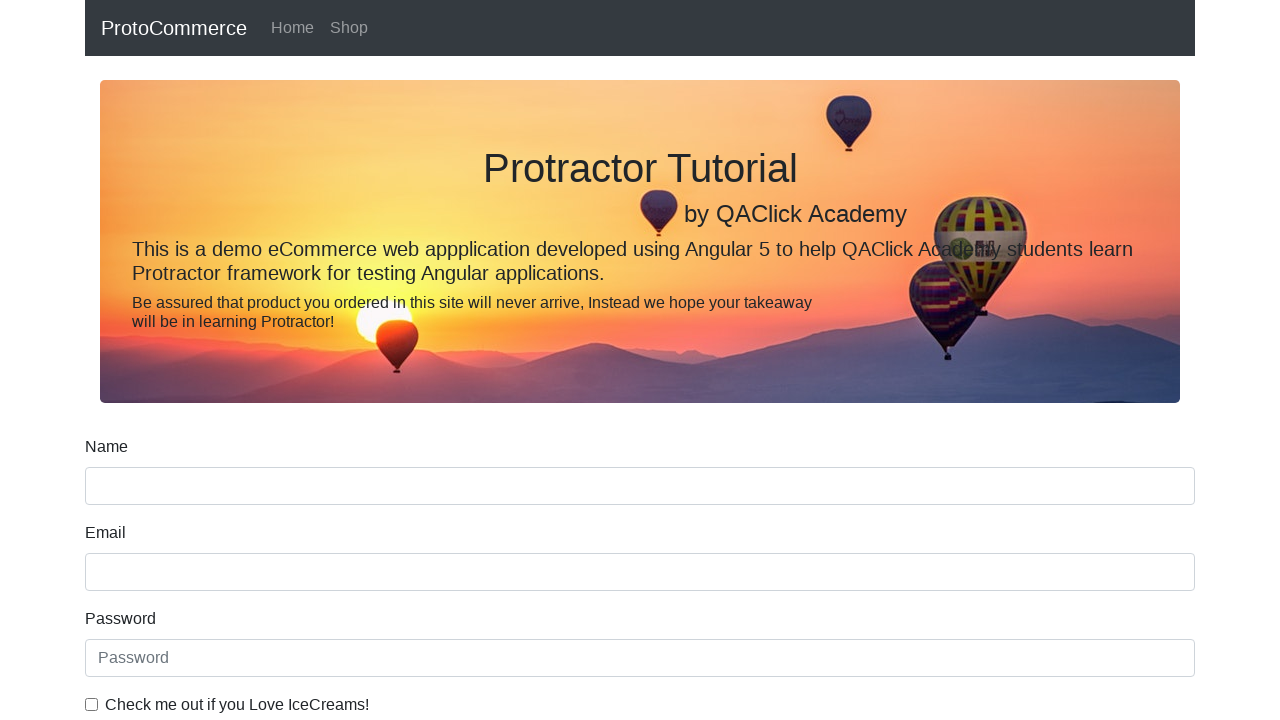

Clicked date of birth input field below label at (640, 412) on label[for='dateofBirth'] ~ input
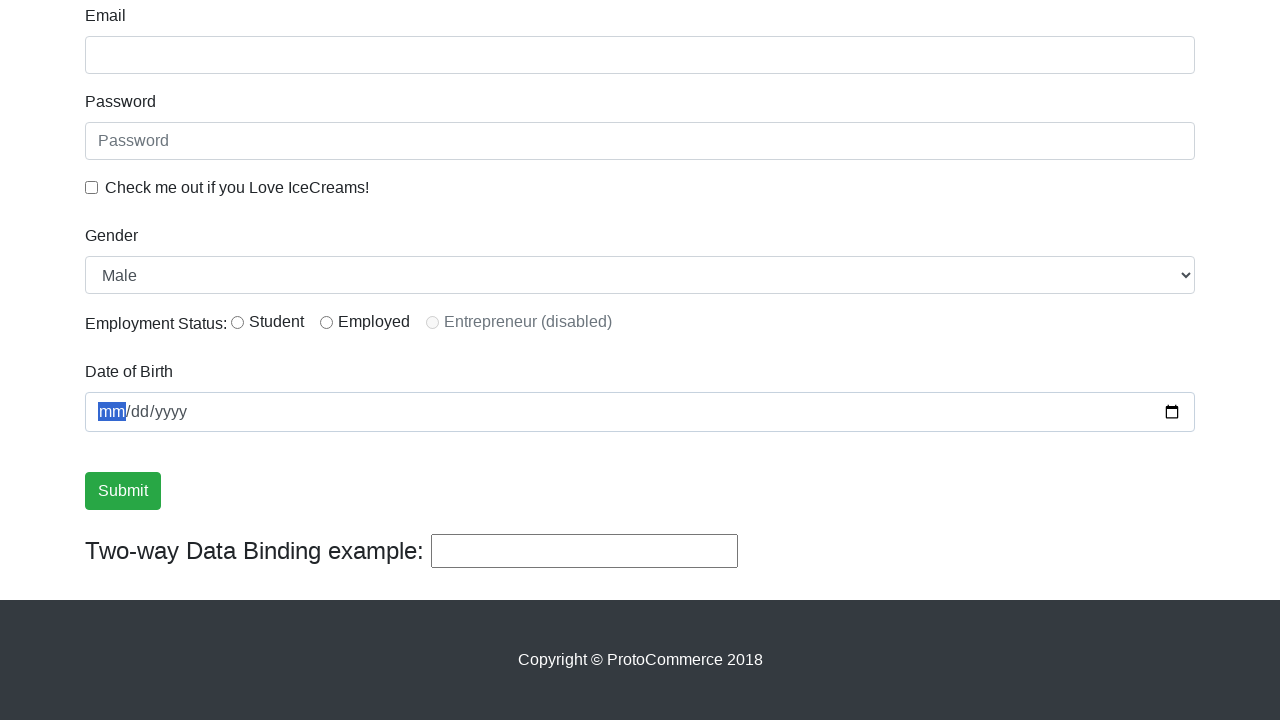

Located ice cream checkbox label
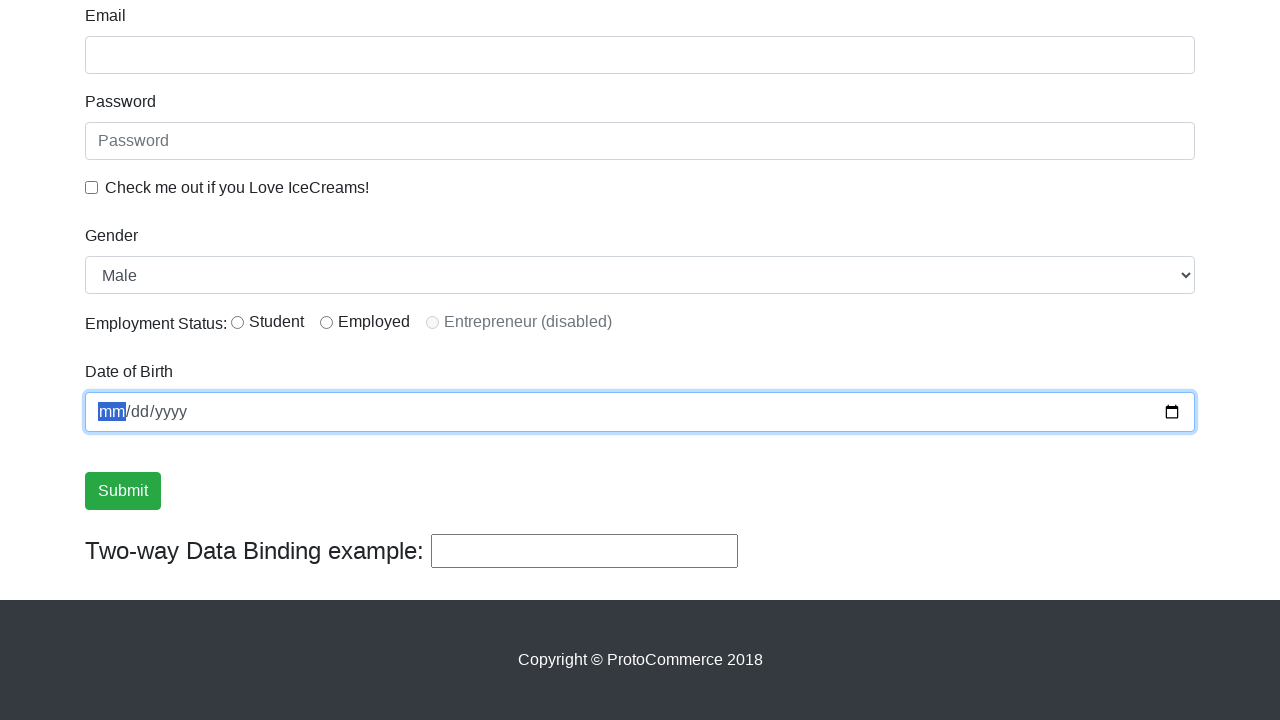

Clicked ice cream checkbox at (92, 187) on input[type='checkbox'] >> nth=0
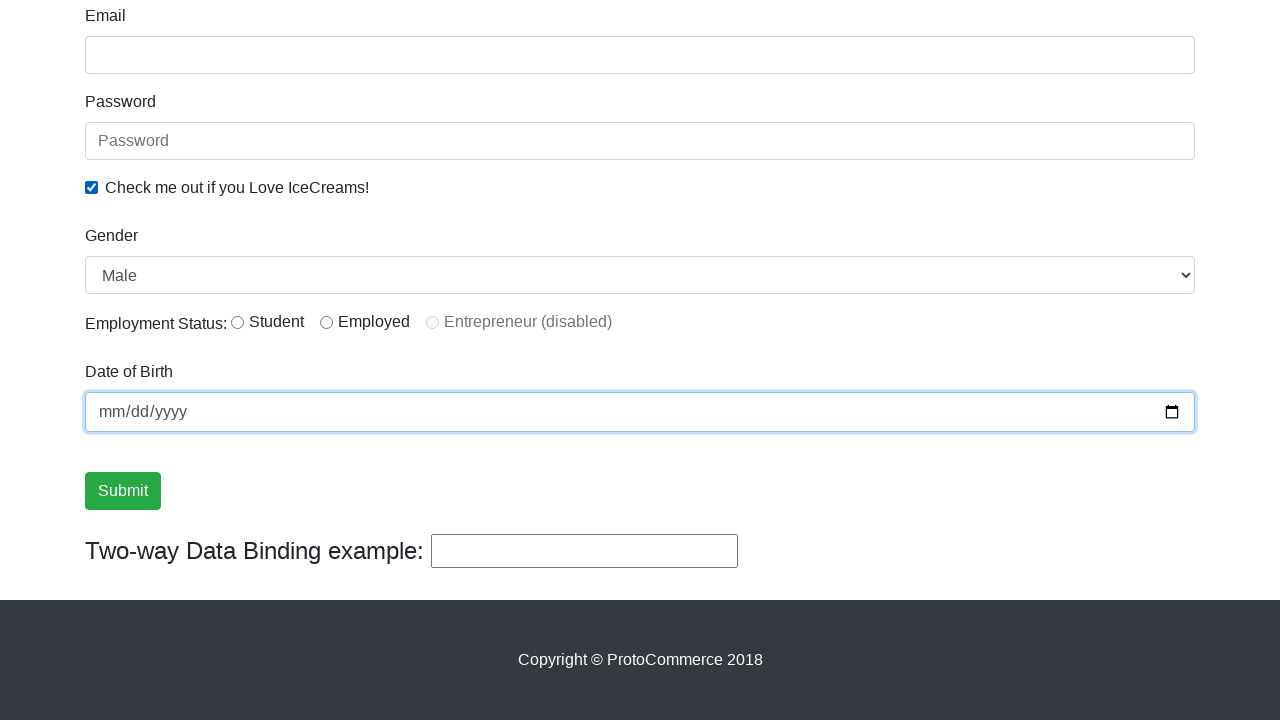

Located radio button element
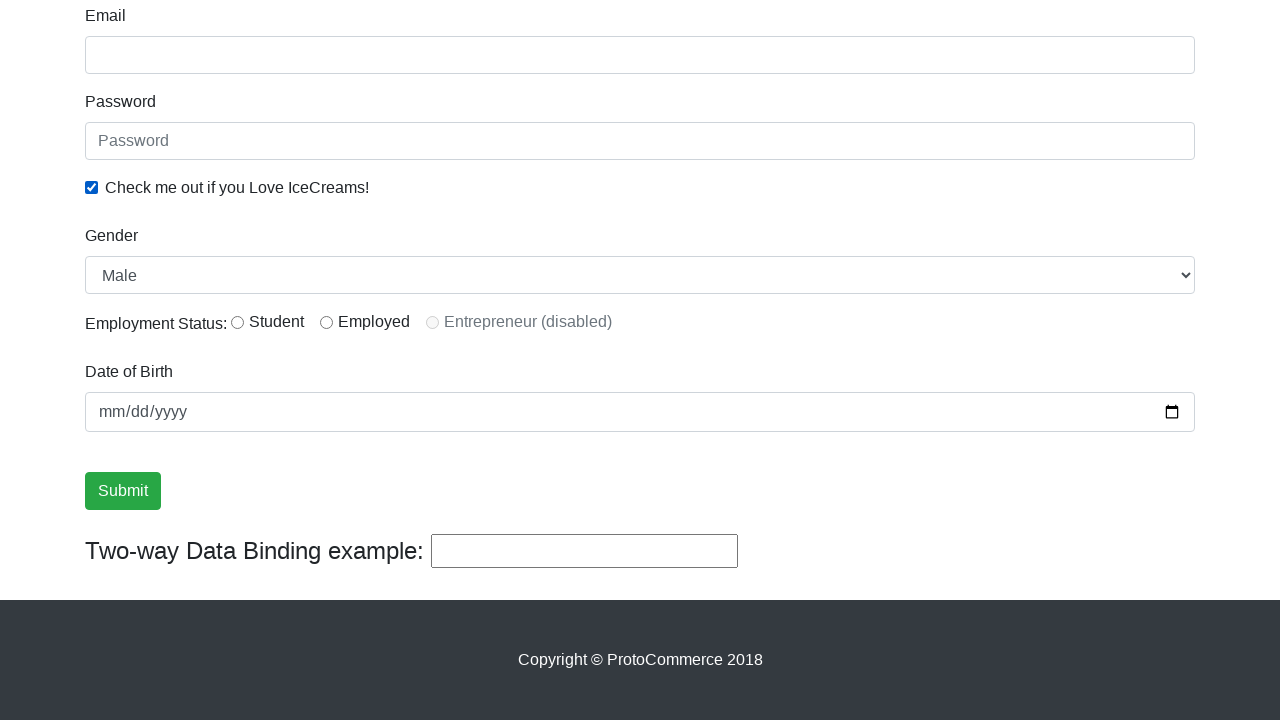

Retrieved label text associated with radio button
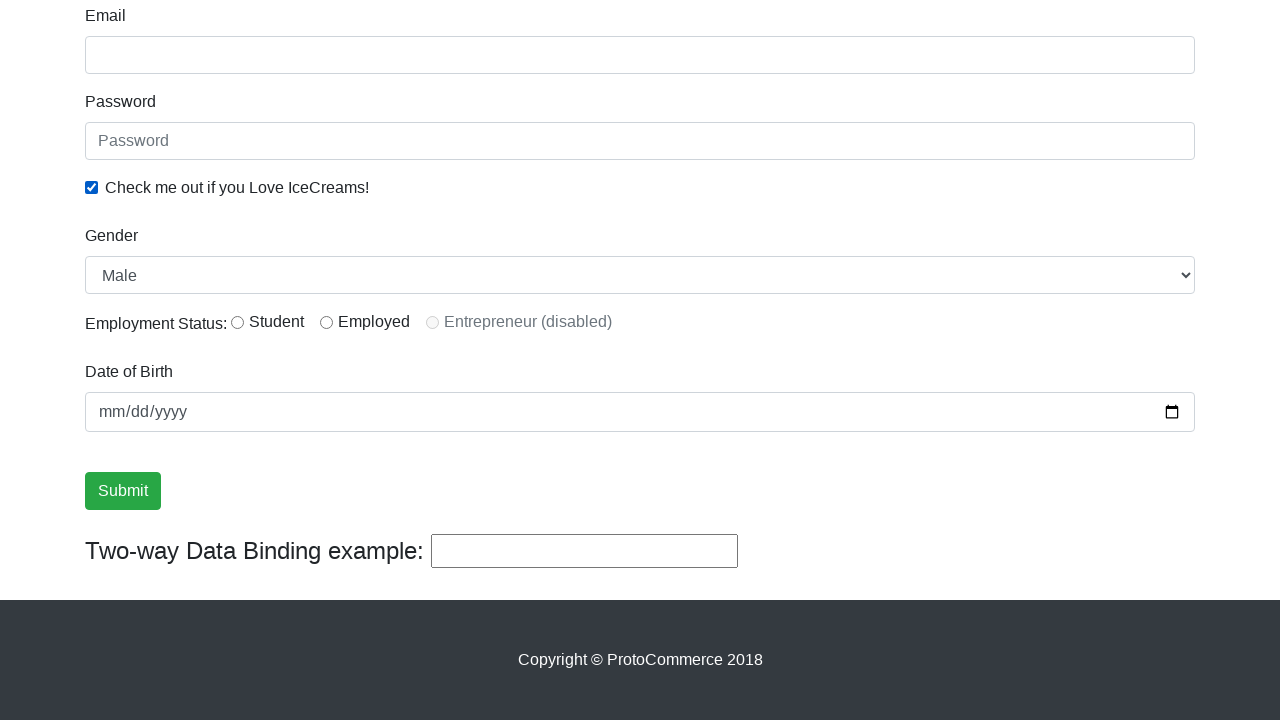

Printed radio button label text
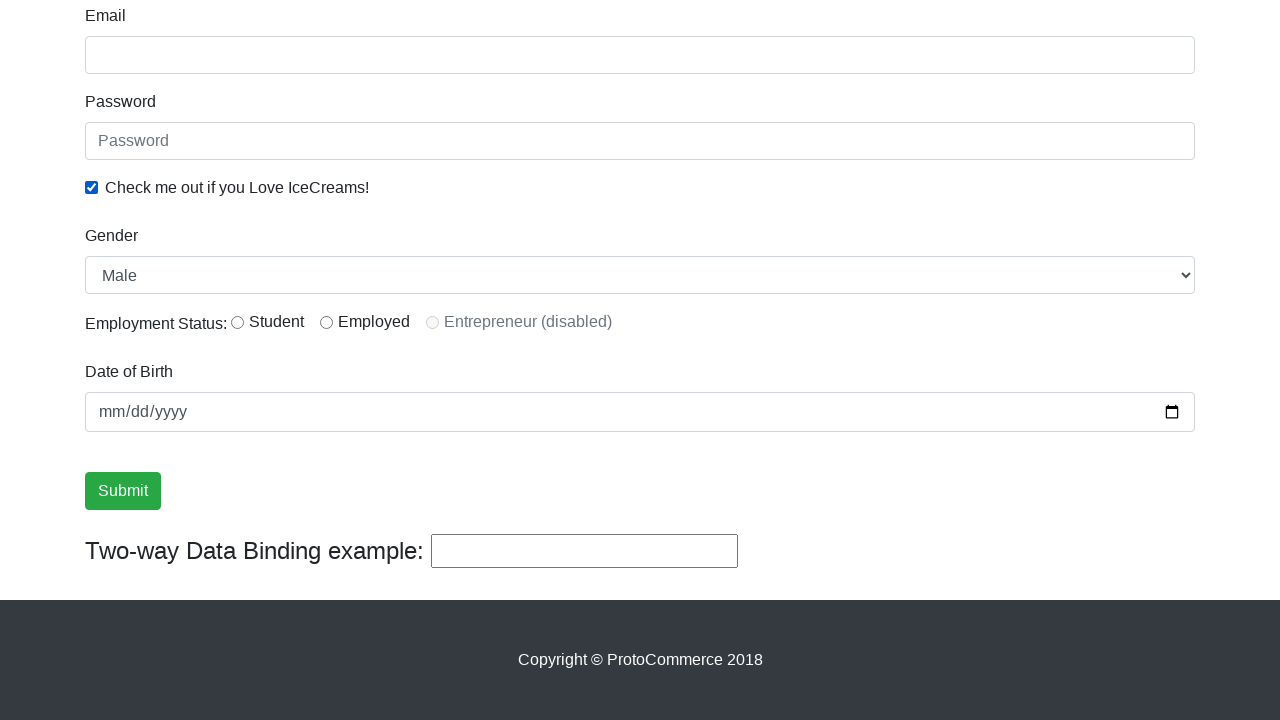

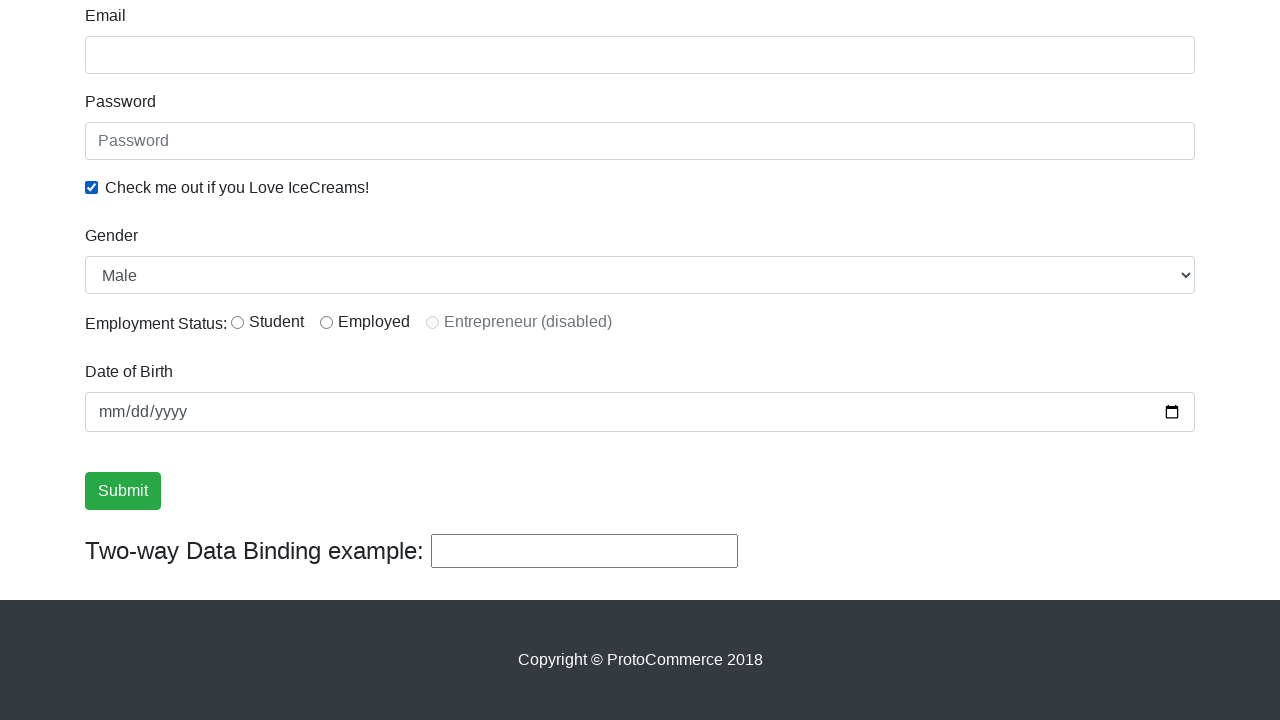